Tests filling all fields in a practice form including personal info, date selection, subjects, hobbies, address, and state/city selections, then verifies the submitted data in a modal

Starting URL: https://demoqa.com/automation-practice-form

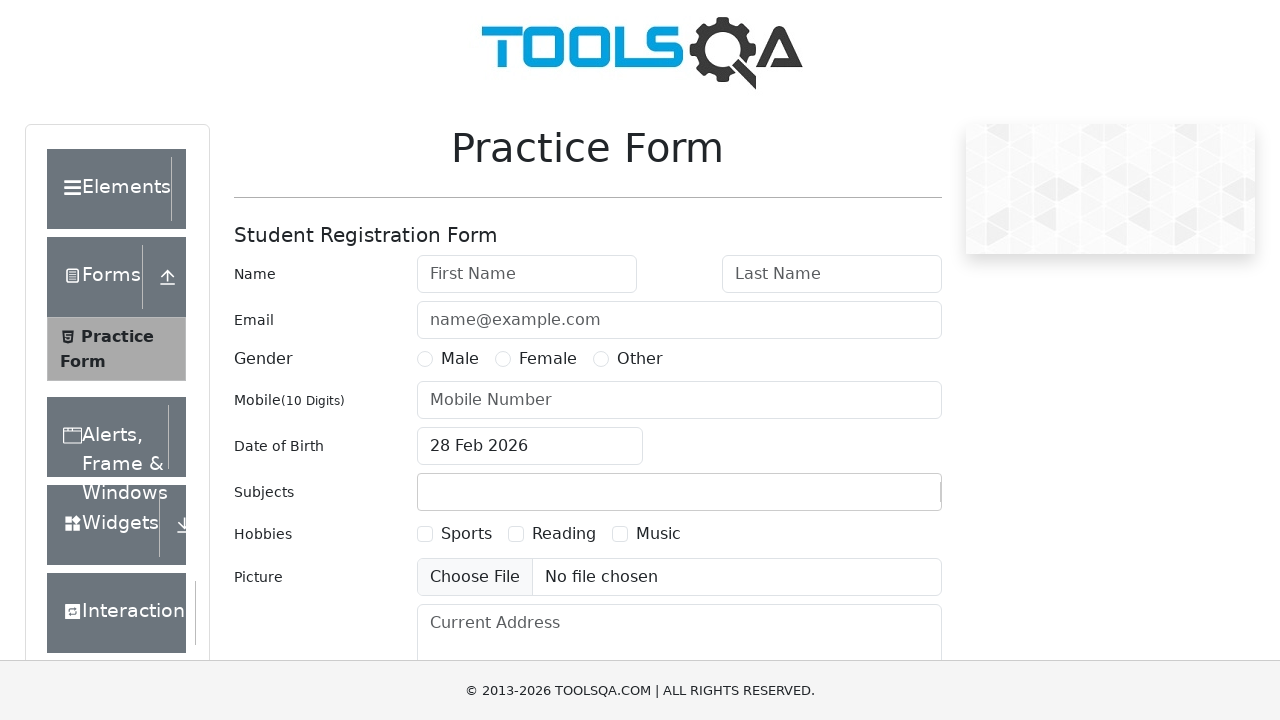

Filled first name field with 'Ivan' on #firstName
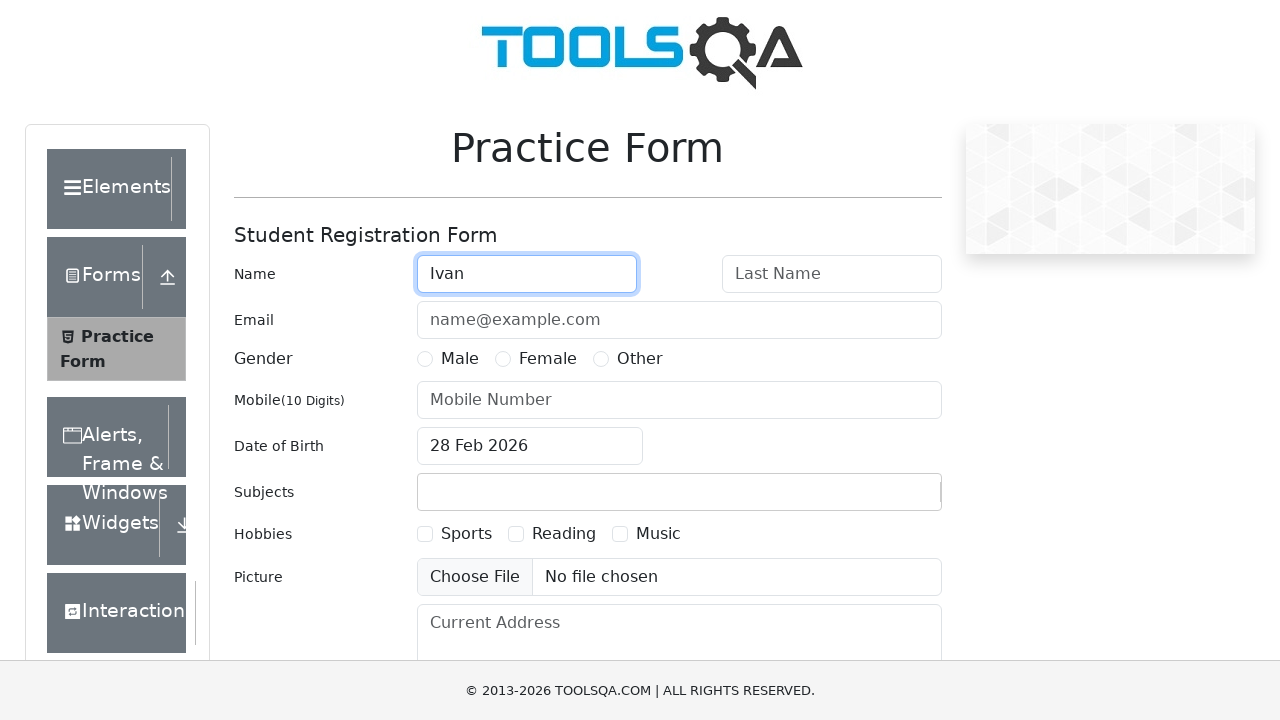

Filled last name field with 'Minaev' on #lastName
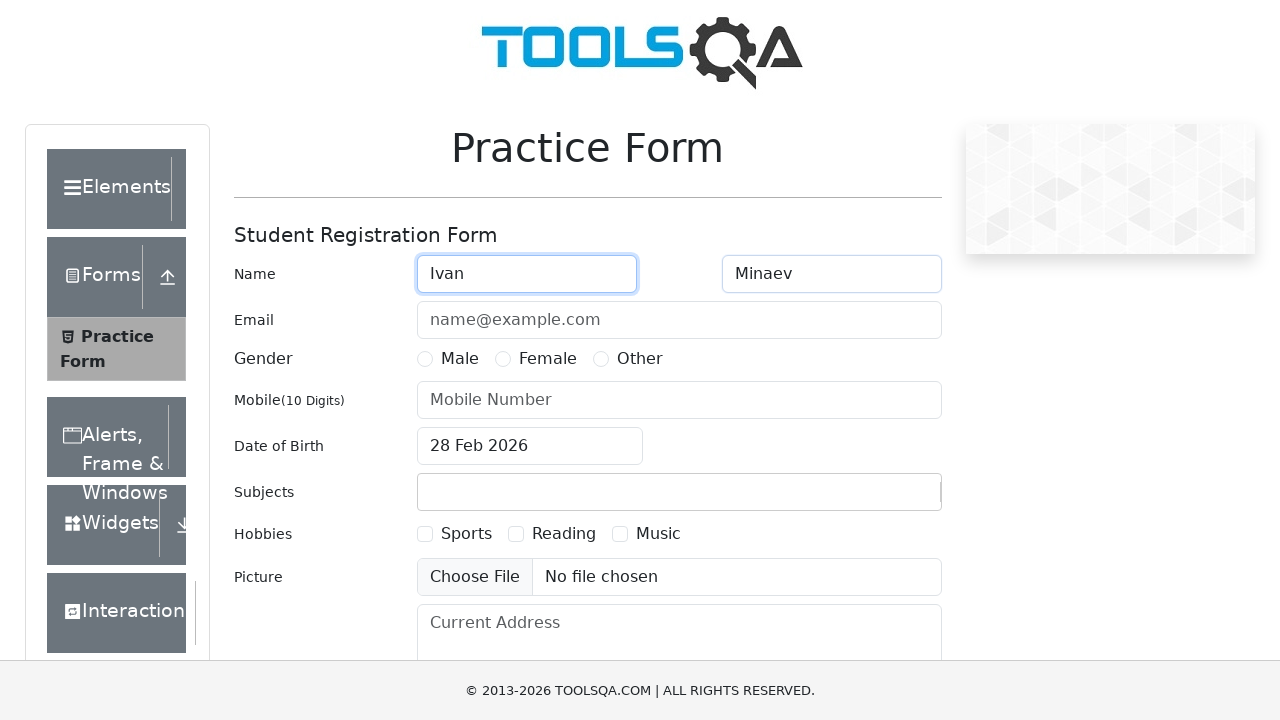

Filled email field with 'minaevi@mail.ru' on #userEmail
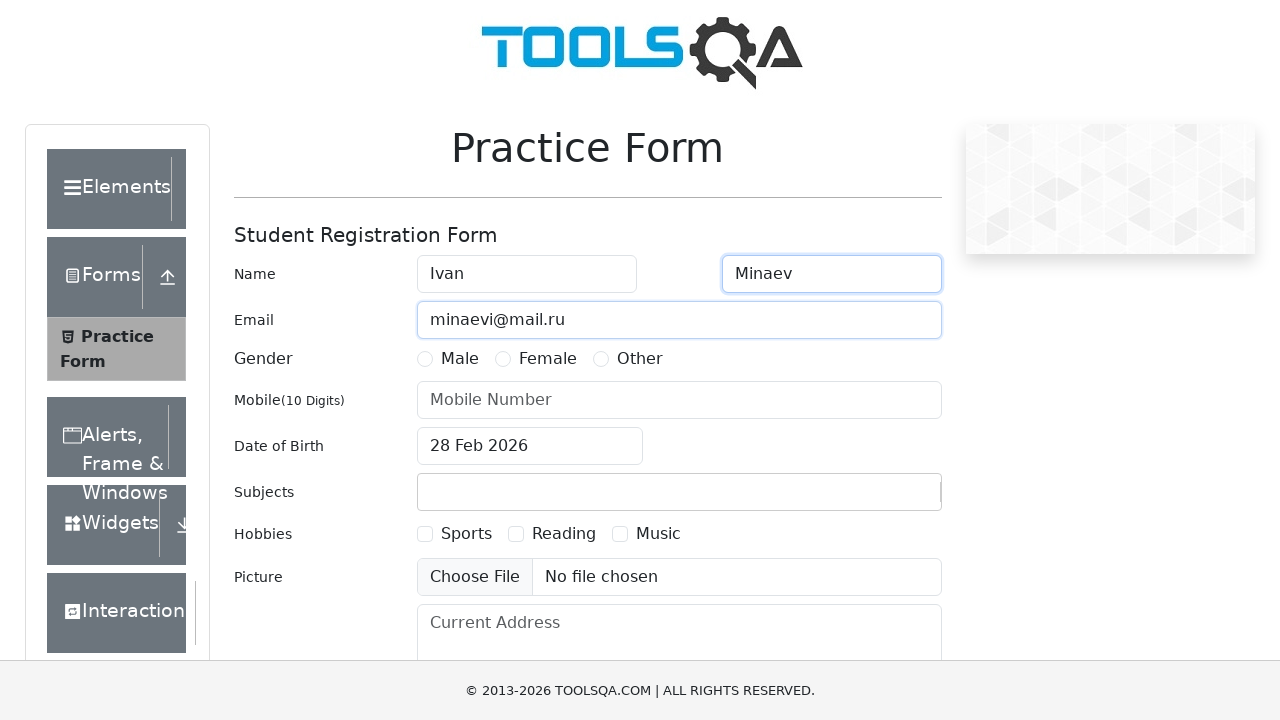

Filled mobile number field with '9008001122' on #userNumber
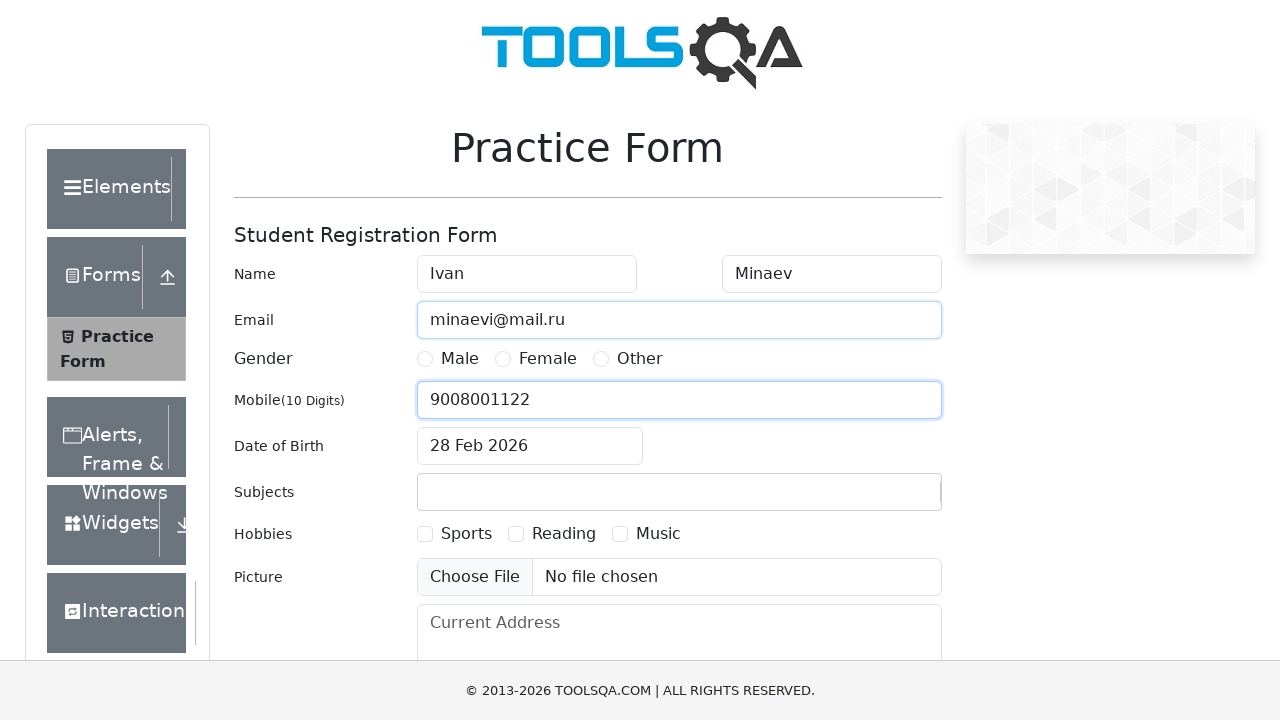

Clicked date of birth input to open date picker at (530, 446) on #dateOfBirthInput
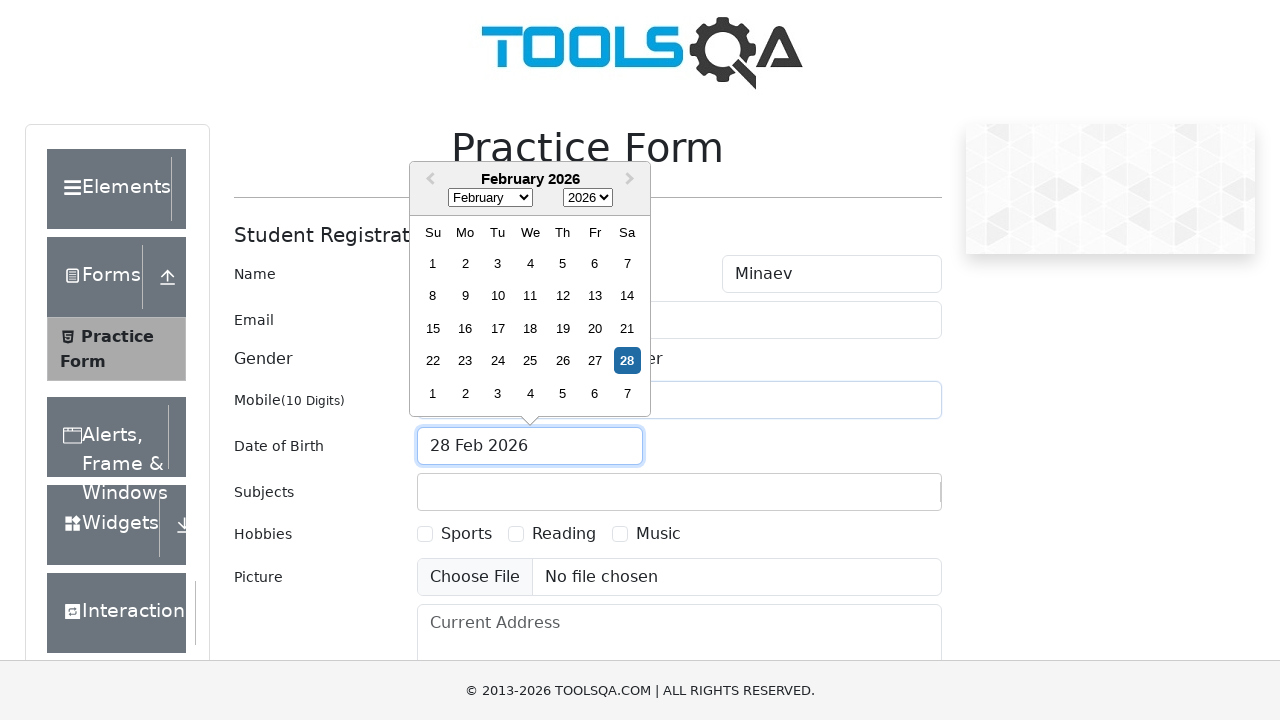

Selected January from month dropdown on .react-datepicker__month-select
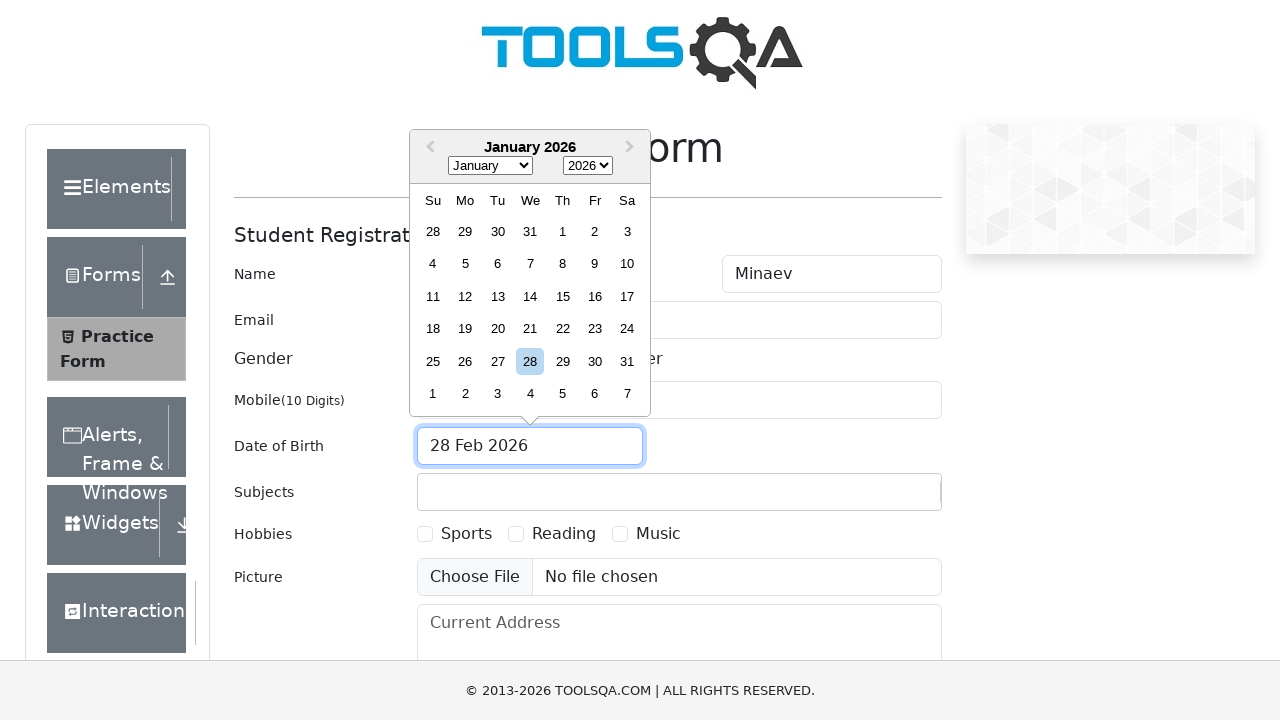

Selected 2000 from year dropdown on .react-datepicker__year-select
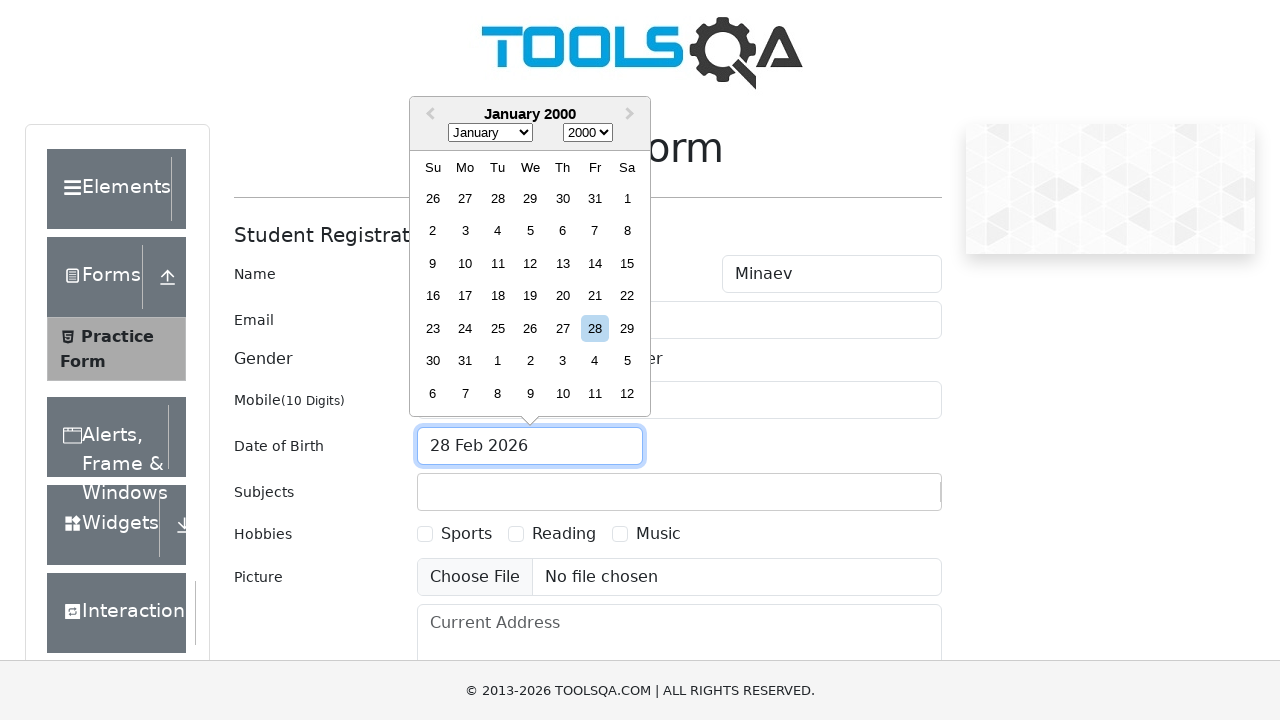

Selected day 12 from date picker at (530, 263) on .react-datepicker__day.react-datepicker__day--012
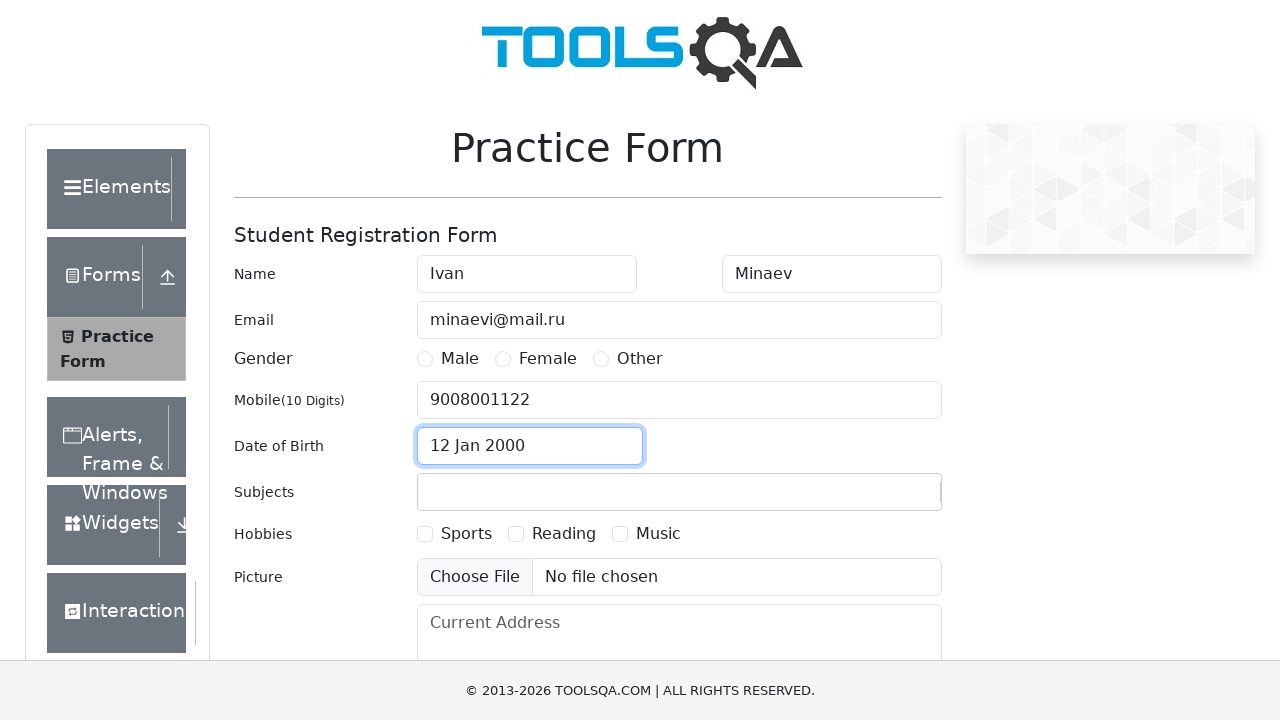

Filled subjects input with 'Physics' on #subjectsInput
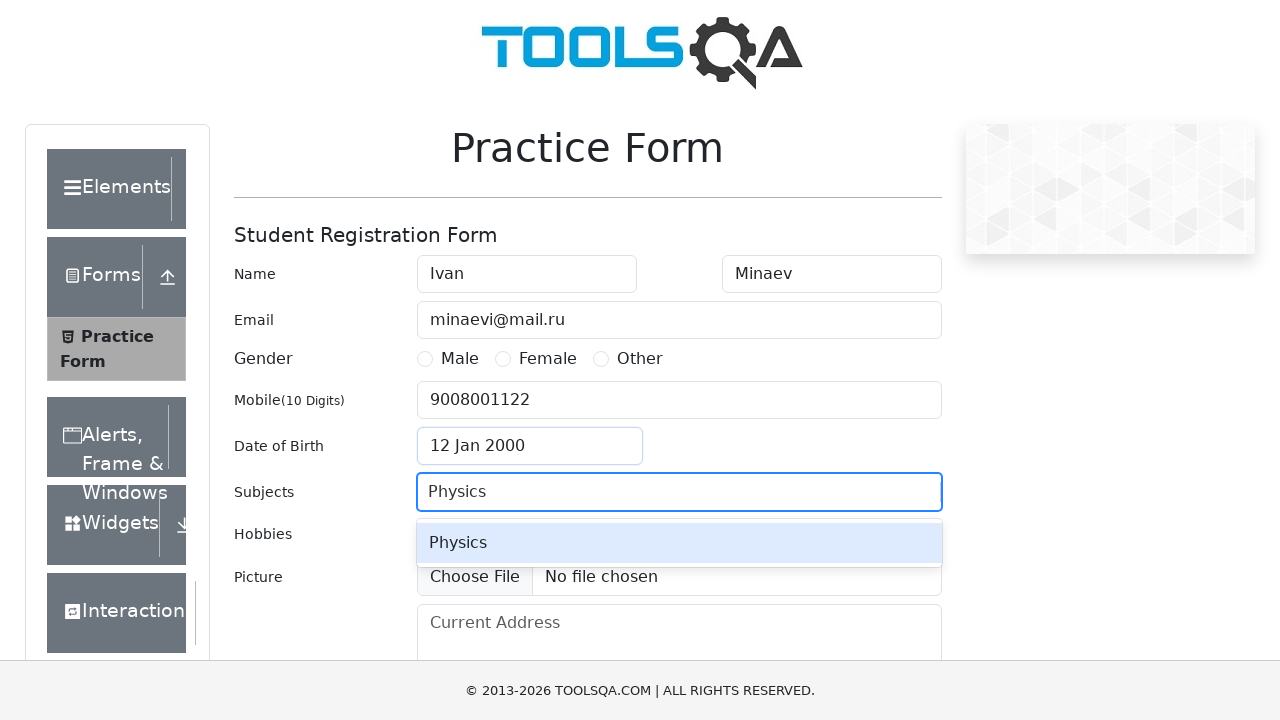

Pressed Enter to confirm Physics subject selection on #subjectsInput
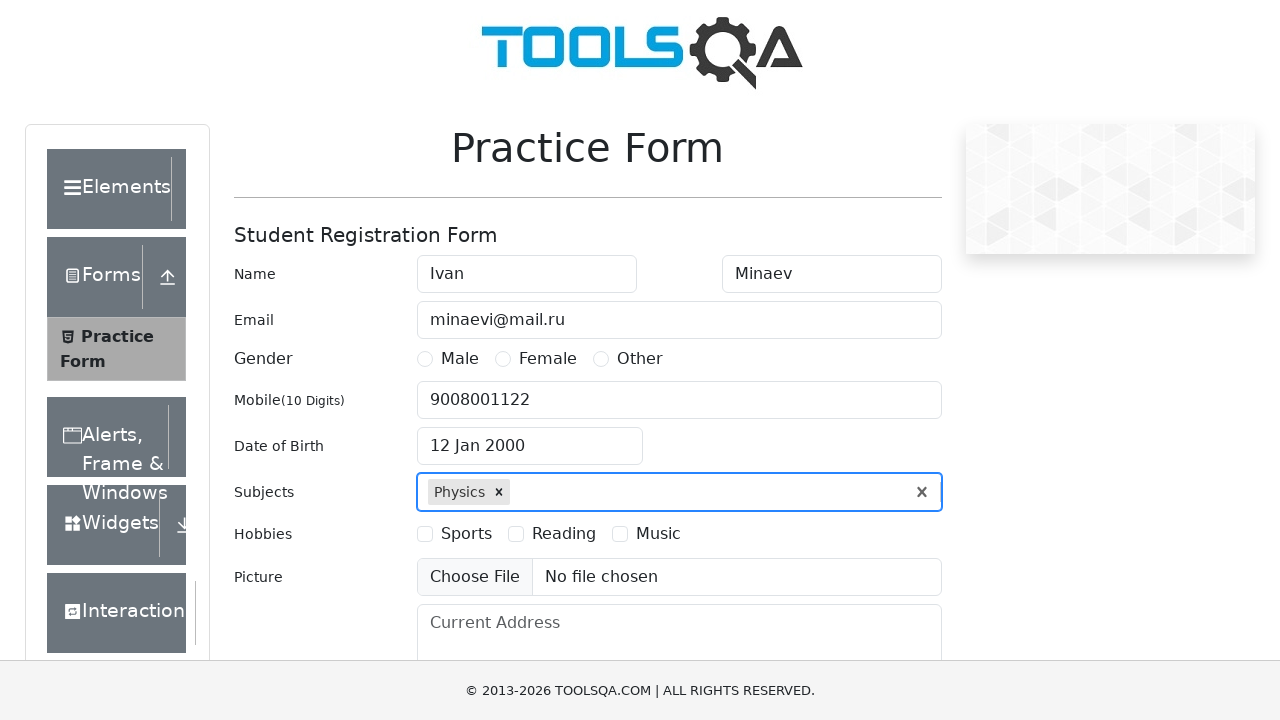

Filled current address field with 'Saratov' on #currentAddress
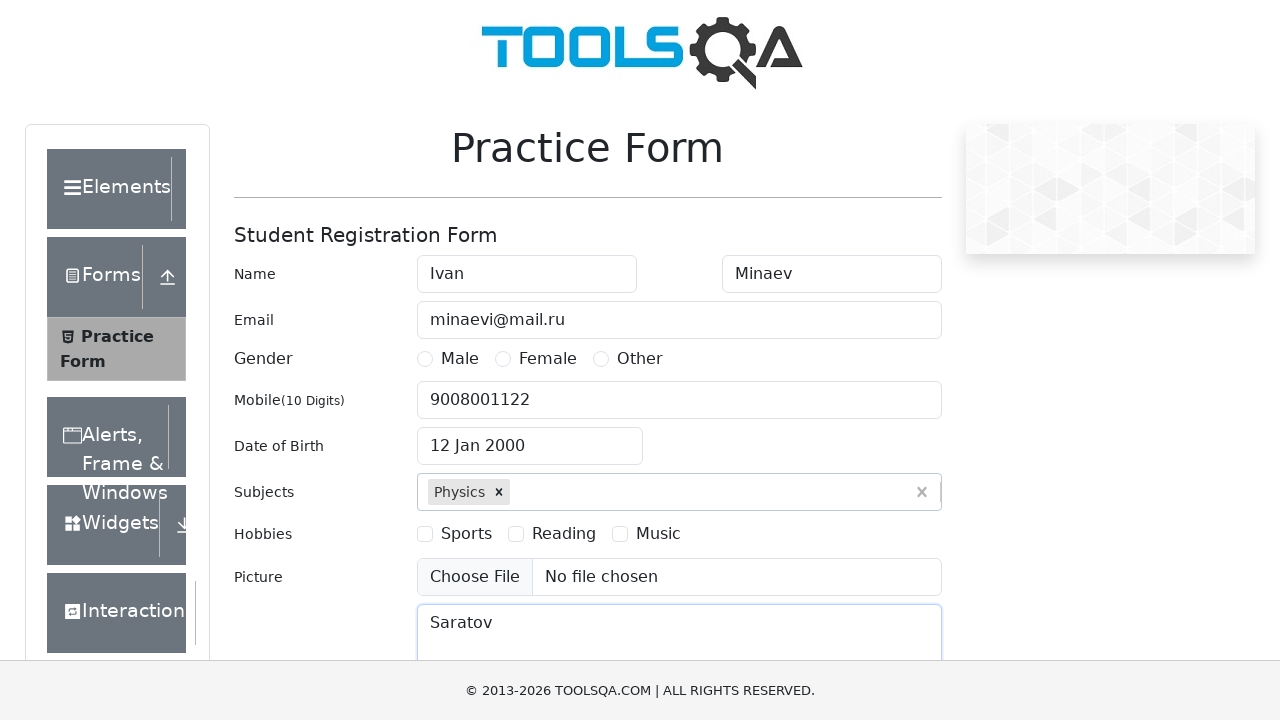

Filled state selection input with 'NCR' on #react-select-3-input
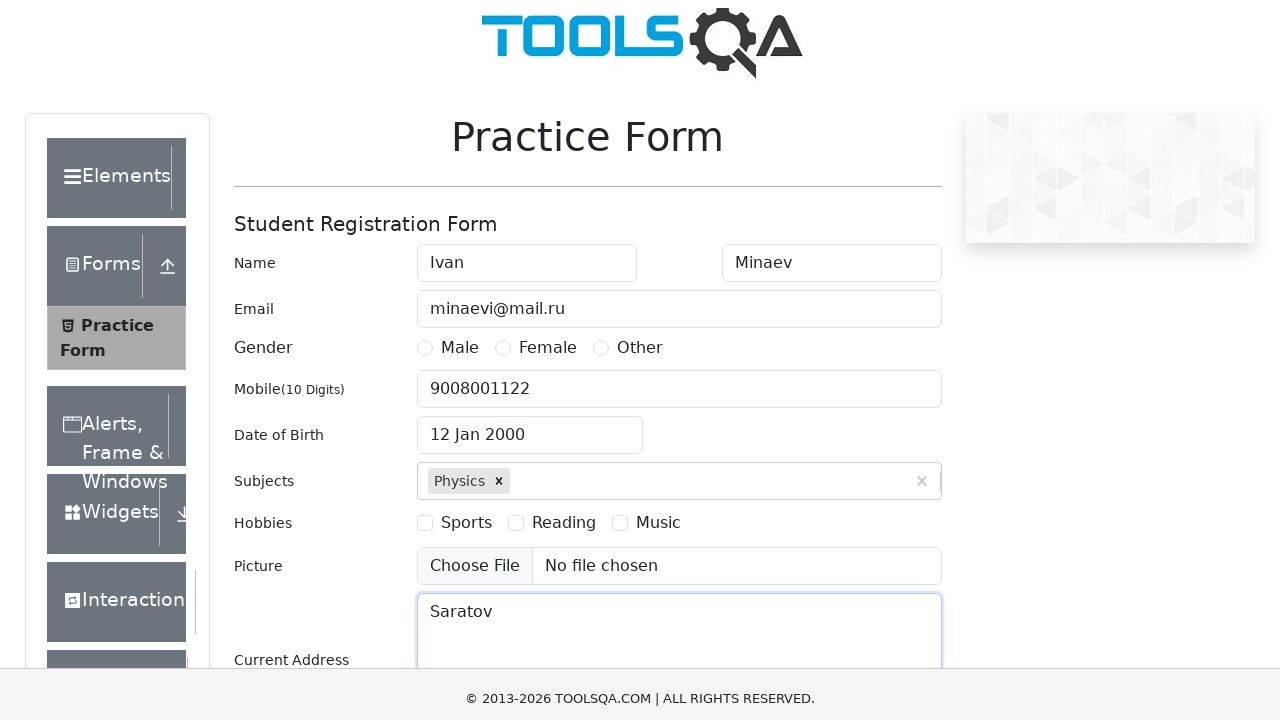

Pressed Enter to confirm NCR state selection on #react-select-3-input
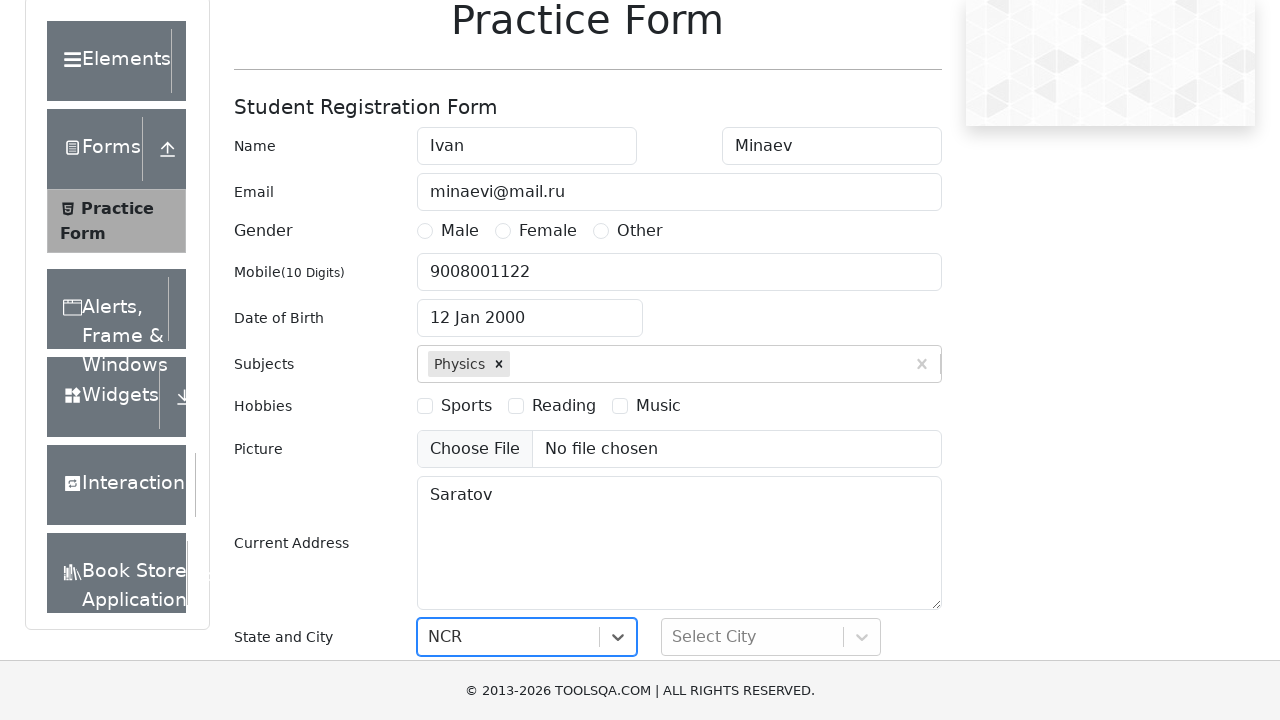

Filled city selection input with 'Delhi' on #react-select-4-input
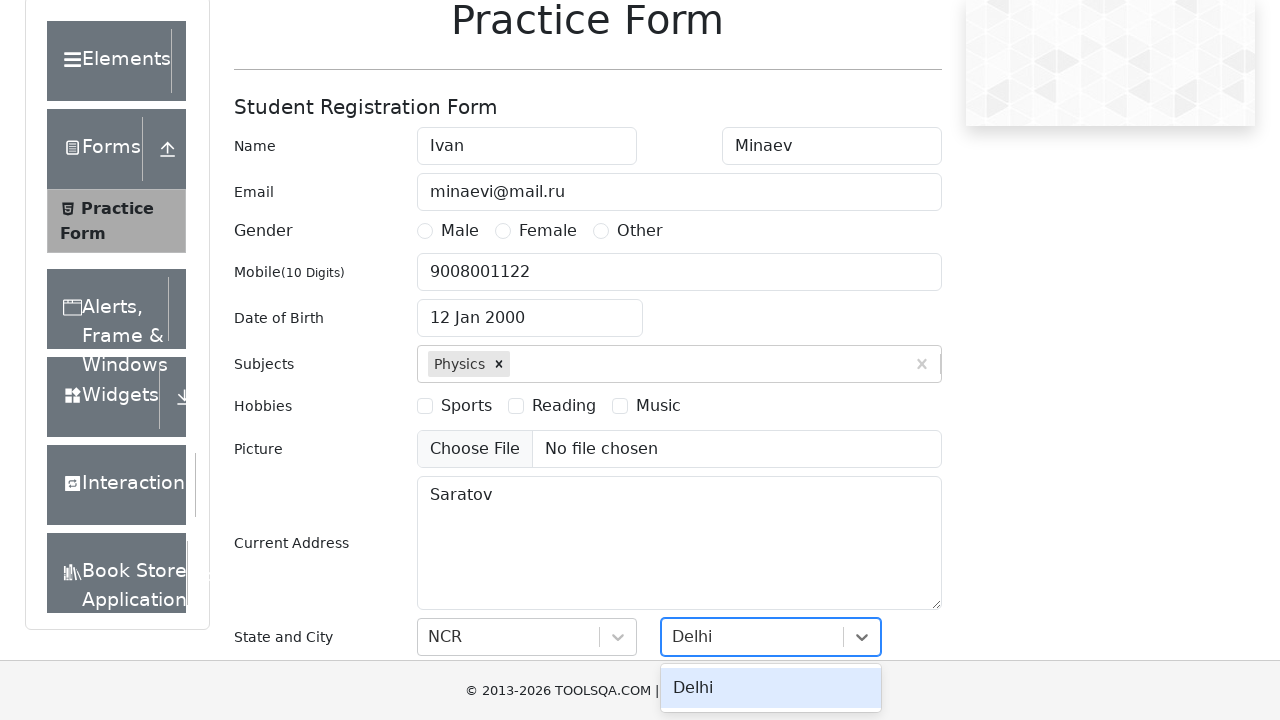

Pressed Enter to confirm Delhi city selection on #react-select-4-input
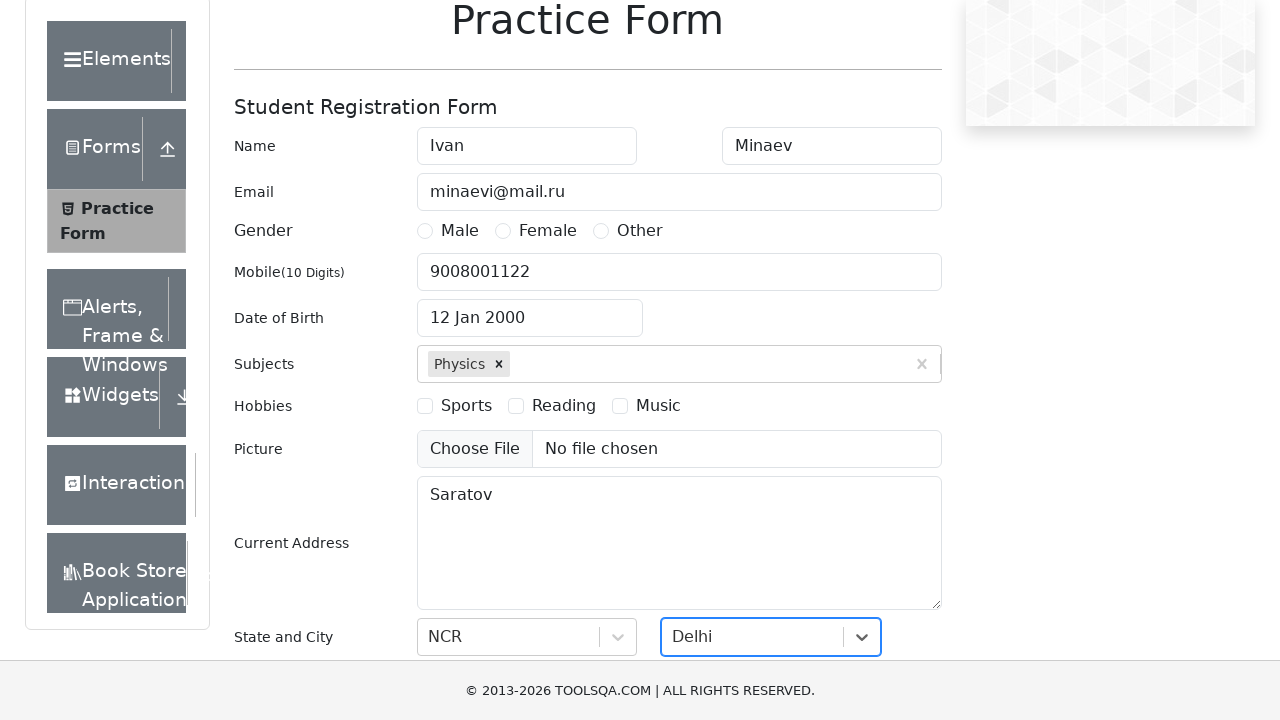

Selected Male gender option at (460, 231) on [for='gender-radio-1']
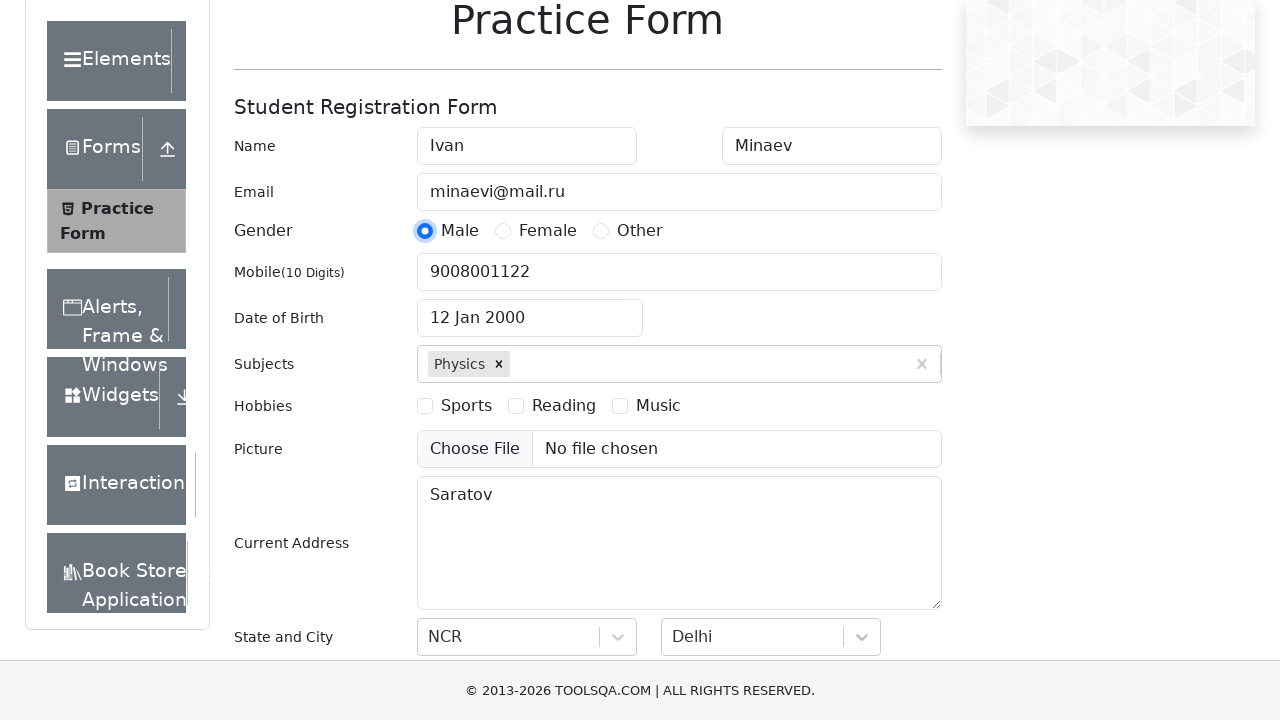

Selected Reading hobby checkbox at (564, 406) on [for='hobbies-checkbox-2']
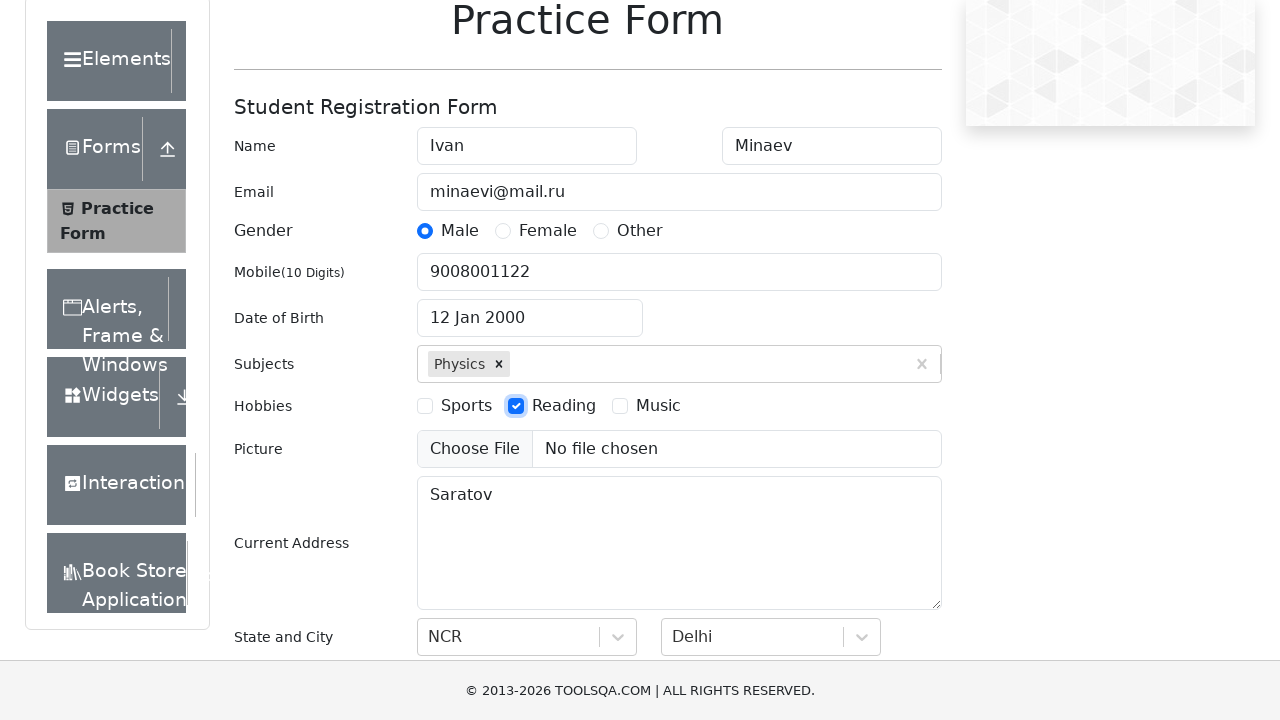

Selected Music hobby checkbox at (658, 406) on [for='hobbies-checkbox-3']
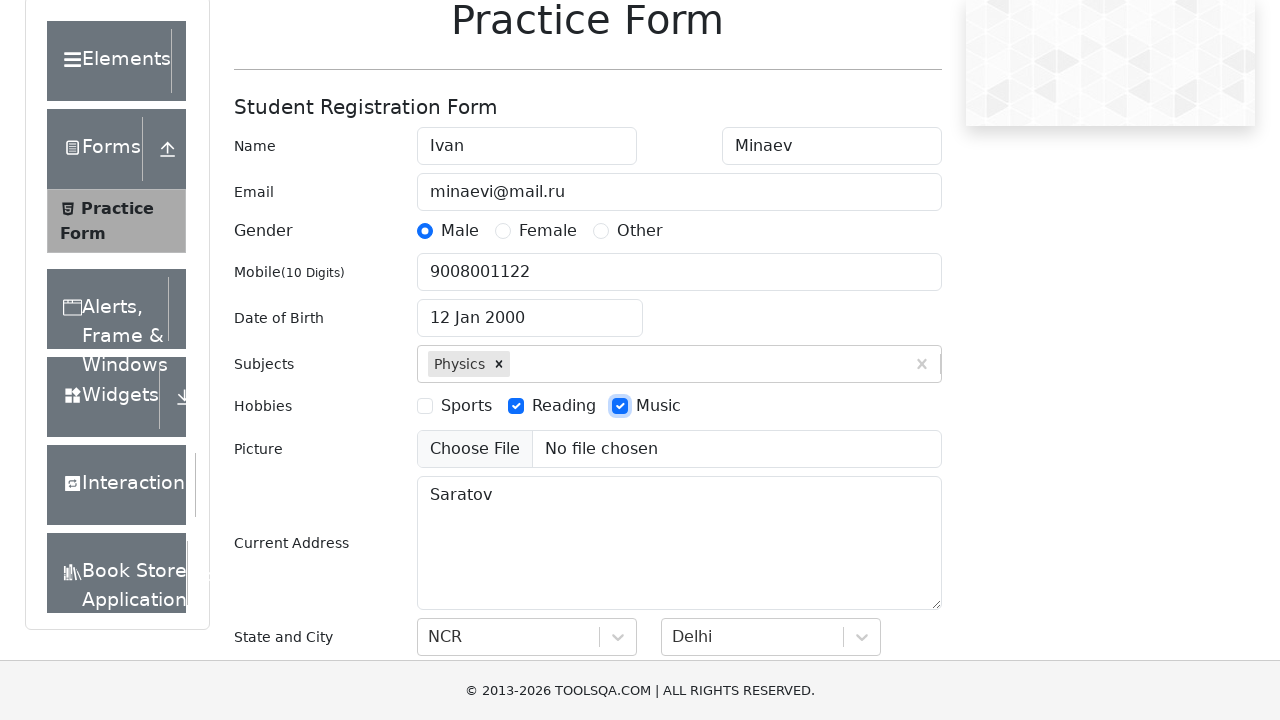

Selected Sports hobby checkbox at (466, 406) on [for='hobbies-checkbox-1']
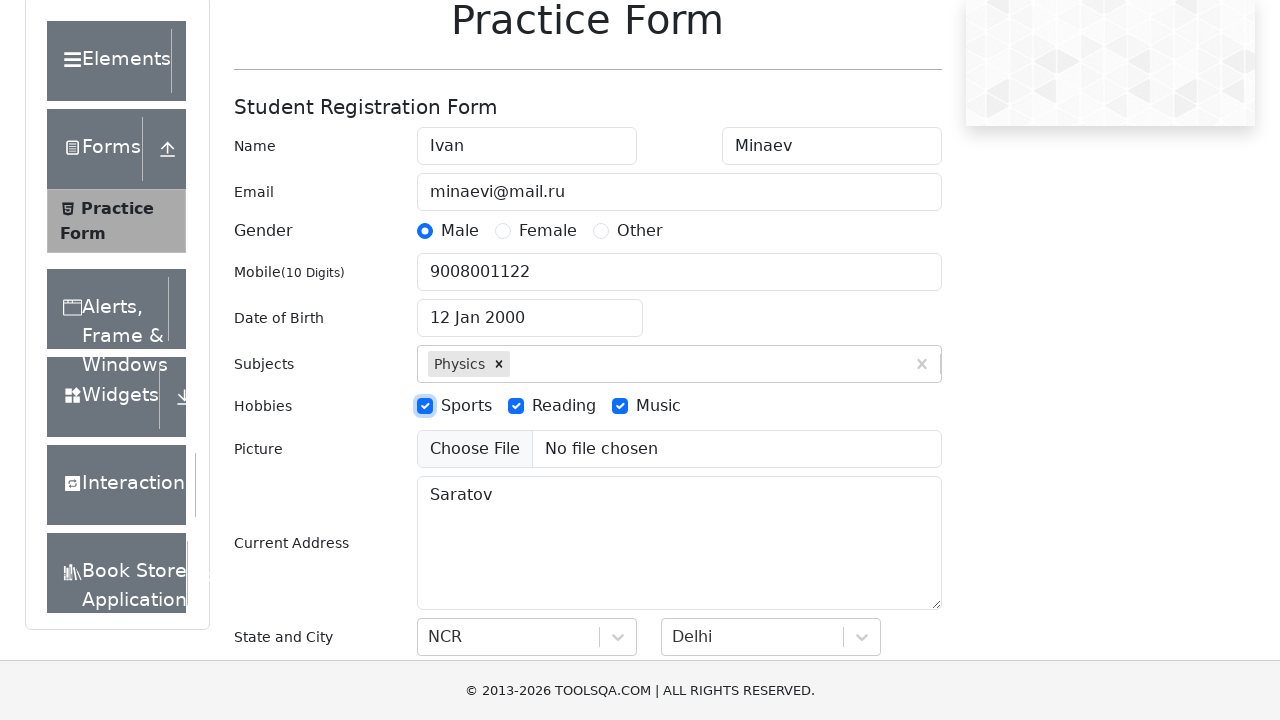

Pressed Enter to submit the form on #submit
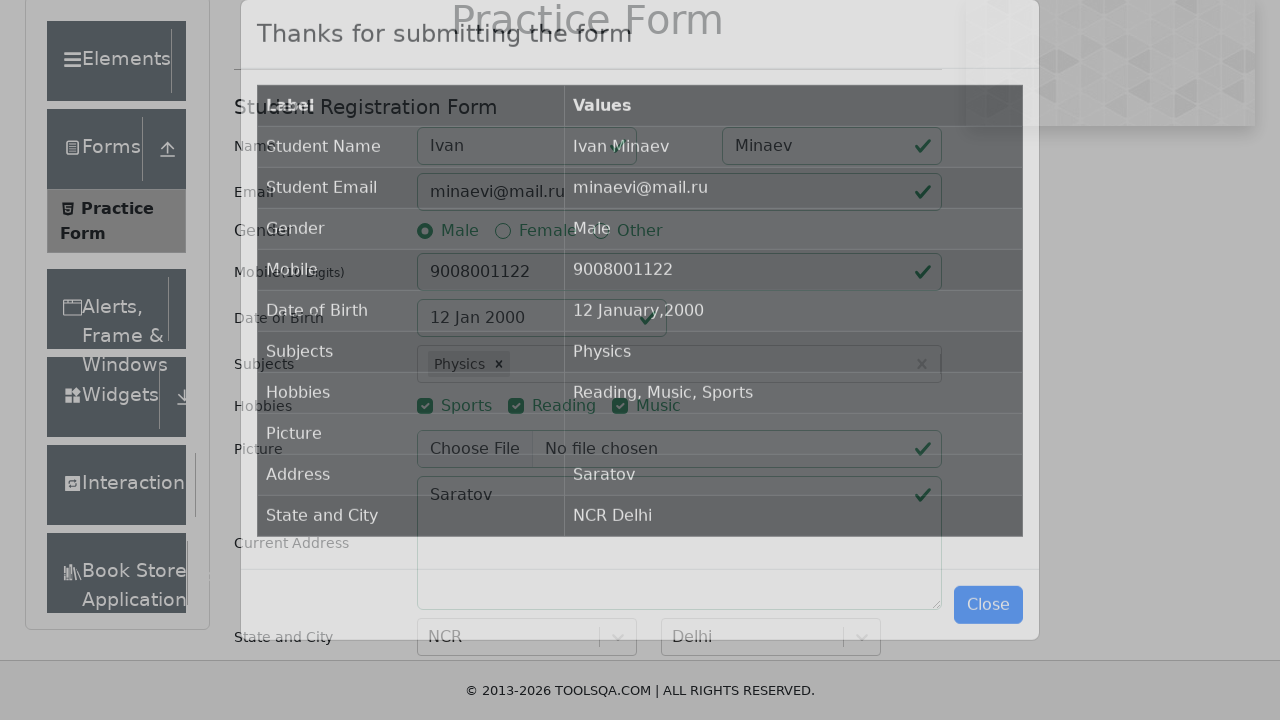

Confirmation modal loaded successfully
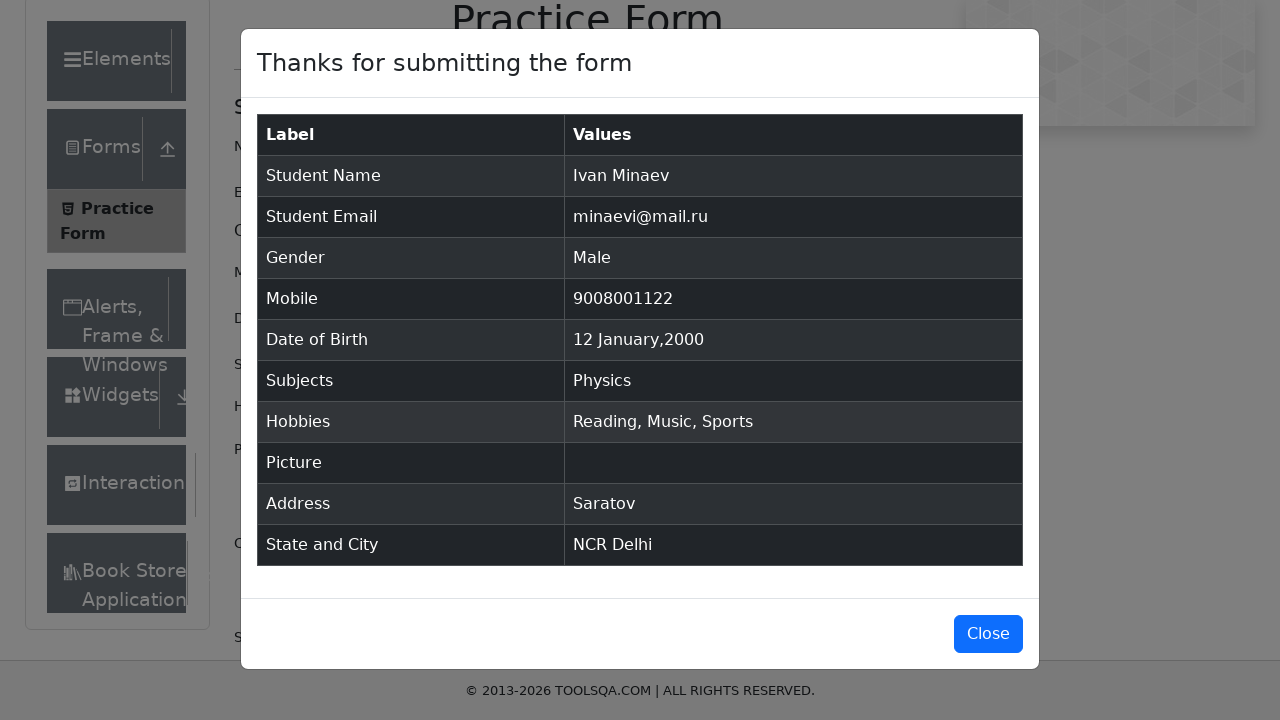

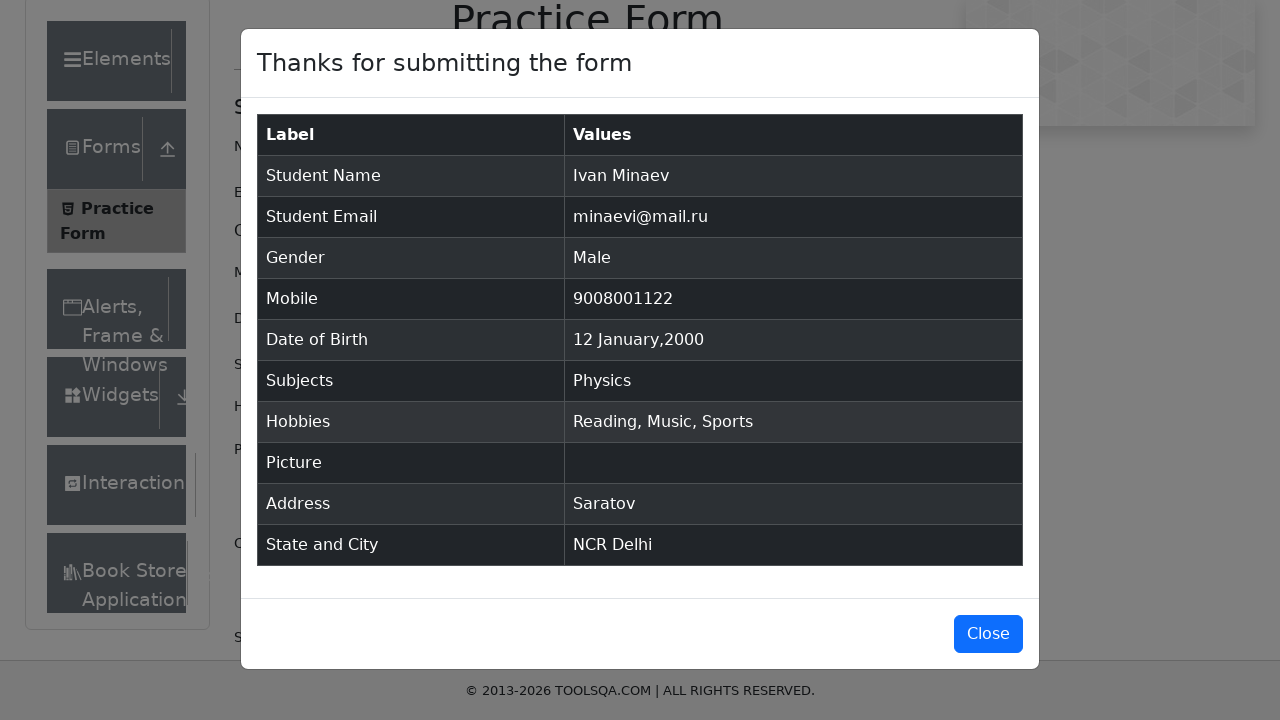